Navigates to the WebdriverIO homepage and verifies the page has the expected title

Starting URL: https://webdriver.io

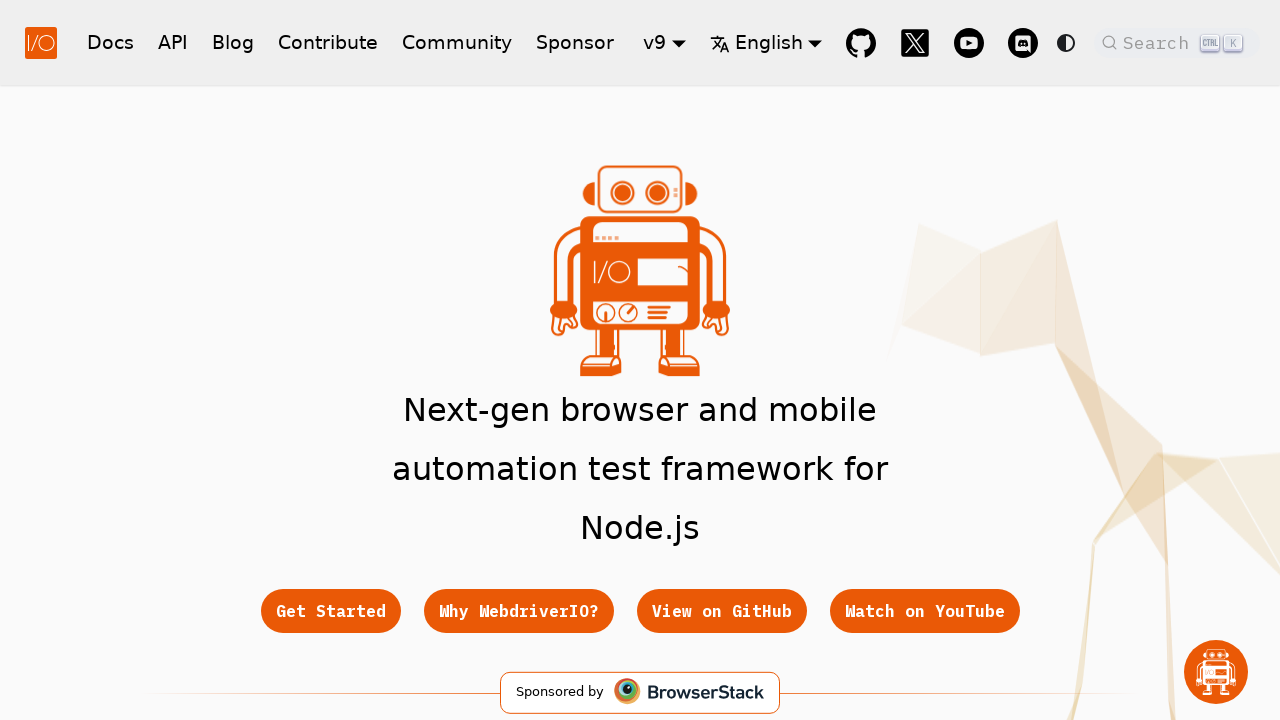

Navigated to WebdriverIO homepage
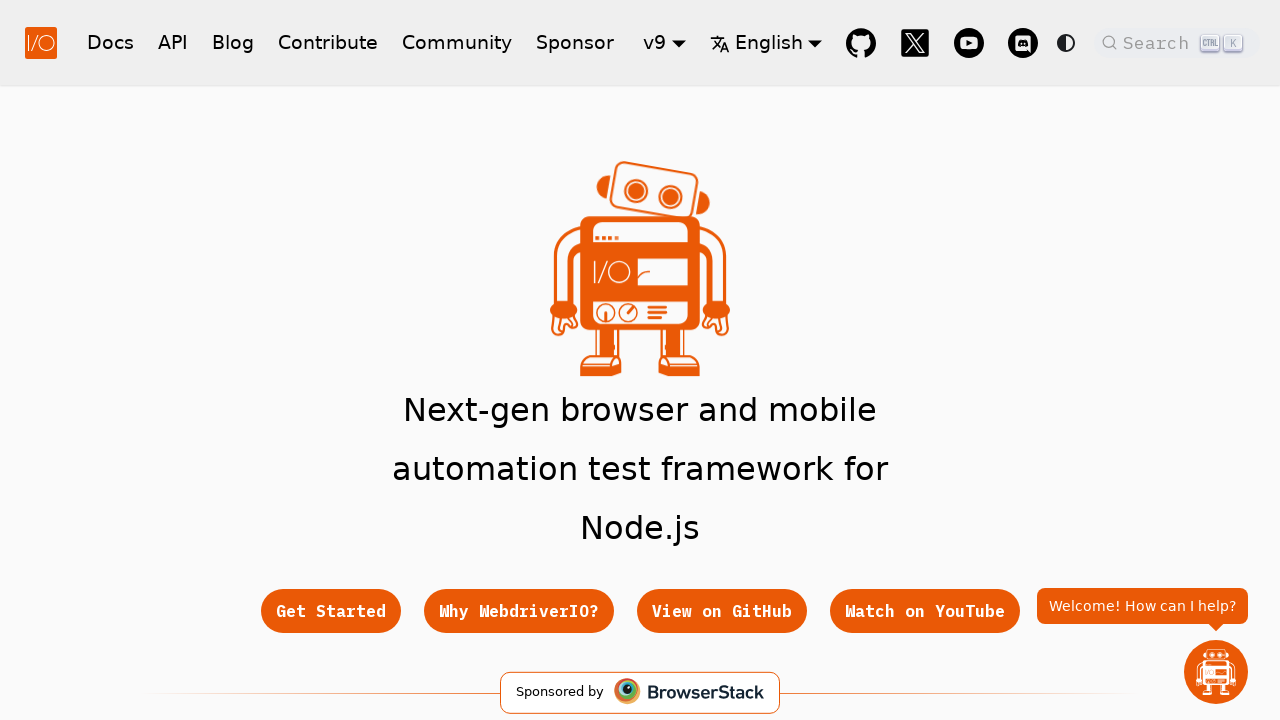

Retrieved page title: 'WebdriverIO · Next-gen browser and mobile automation test framework for Node.js | WebdriverIO'
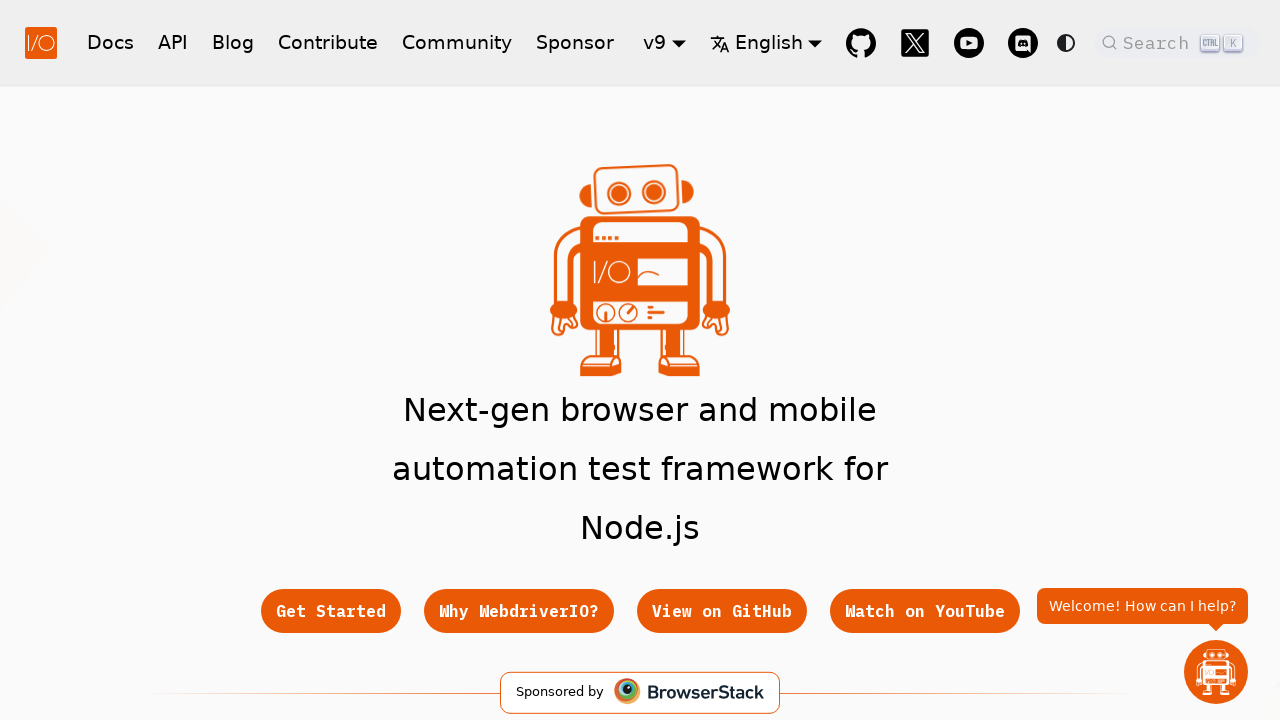

Verified page title matches expected value
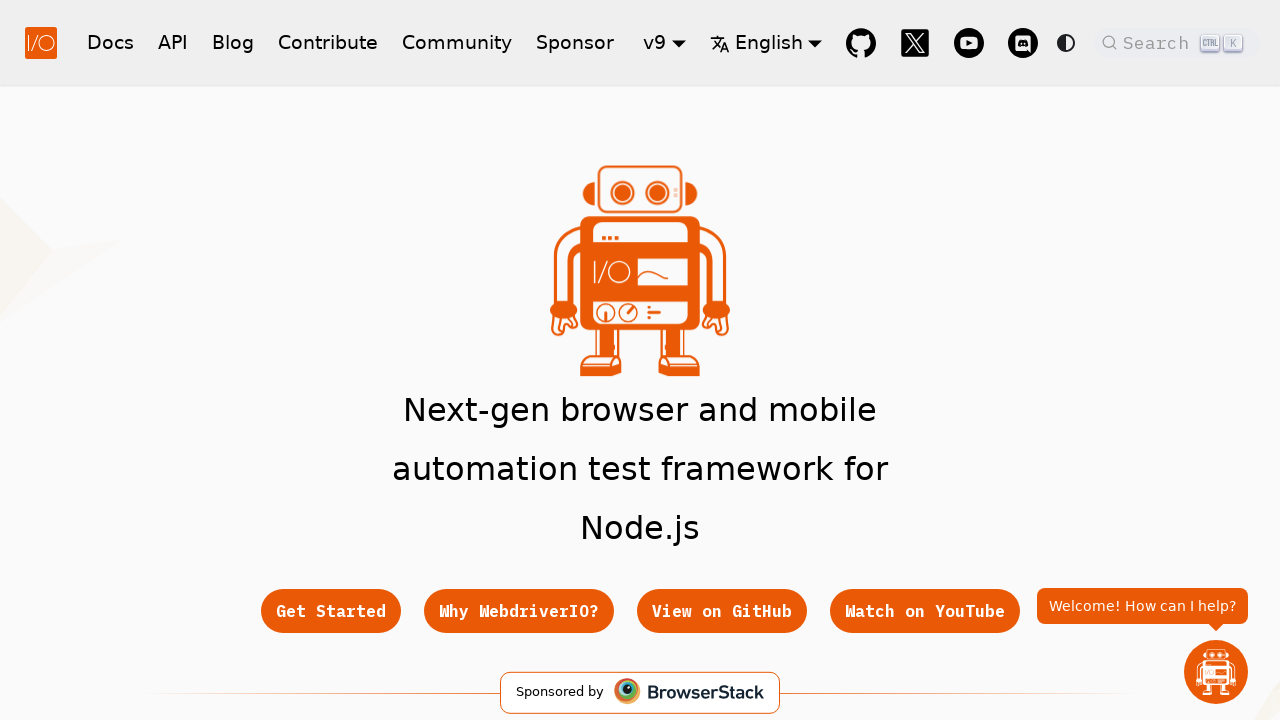

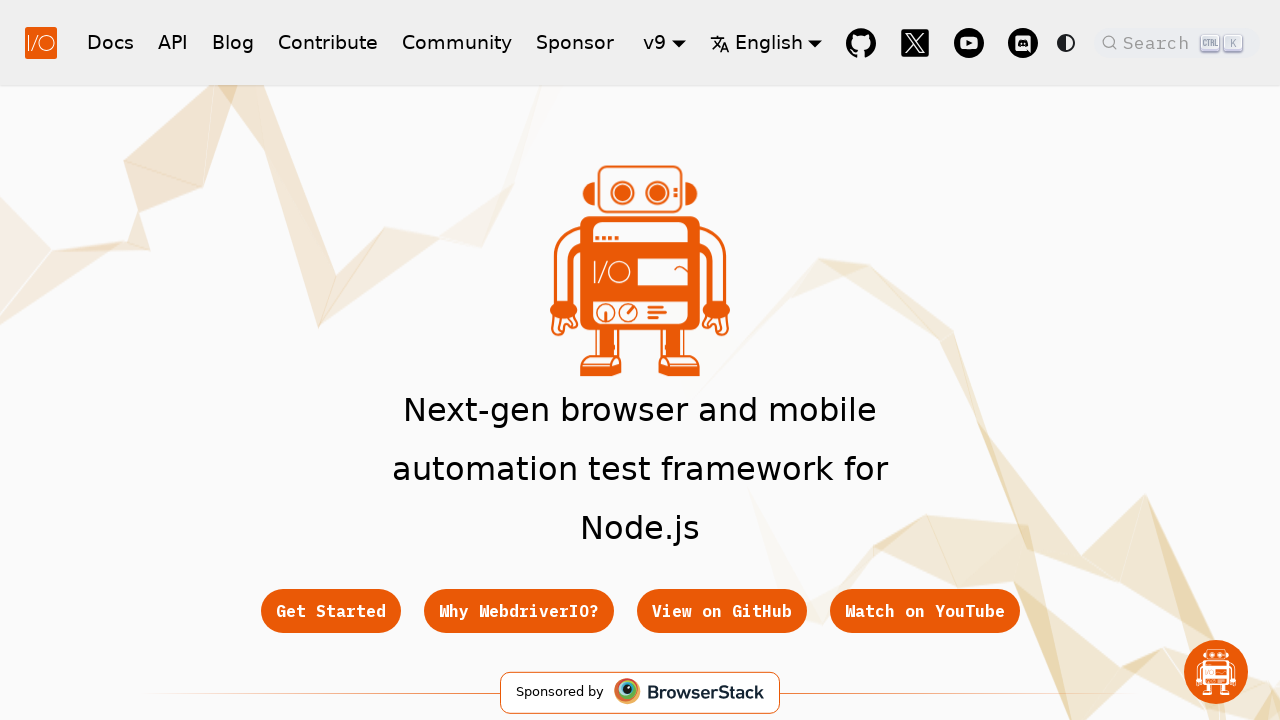